Tests drag and drop functionality within an iframe on jQuery UI demo page, then navigates to the Selectable section

Starting URL: https://jqueryui.com/droppable/

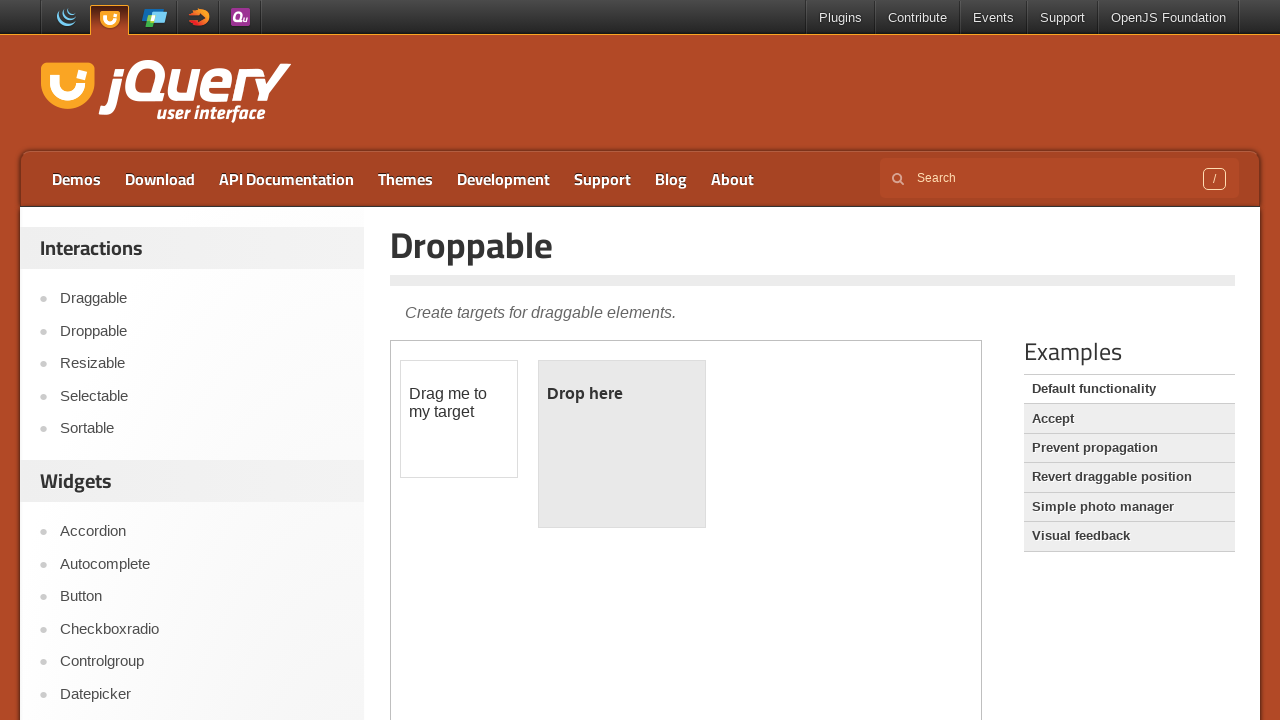

Located the first iframe containing drag and drop demo
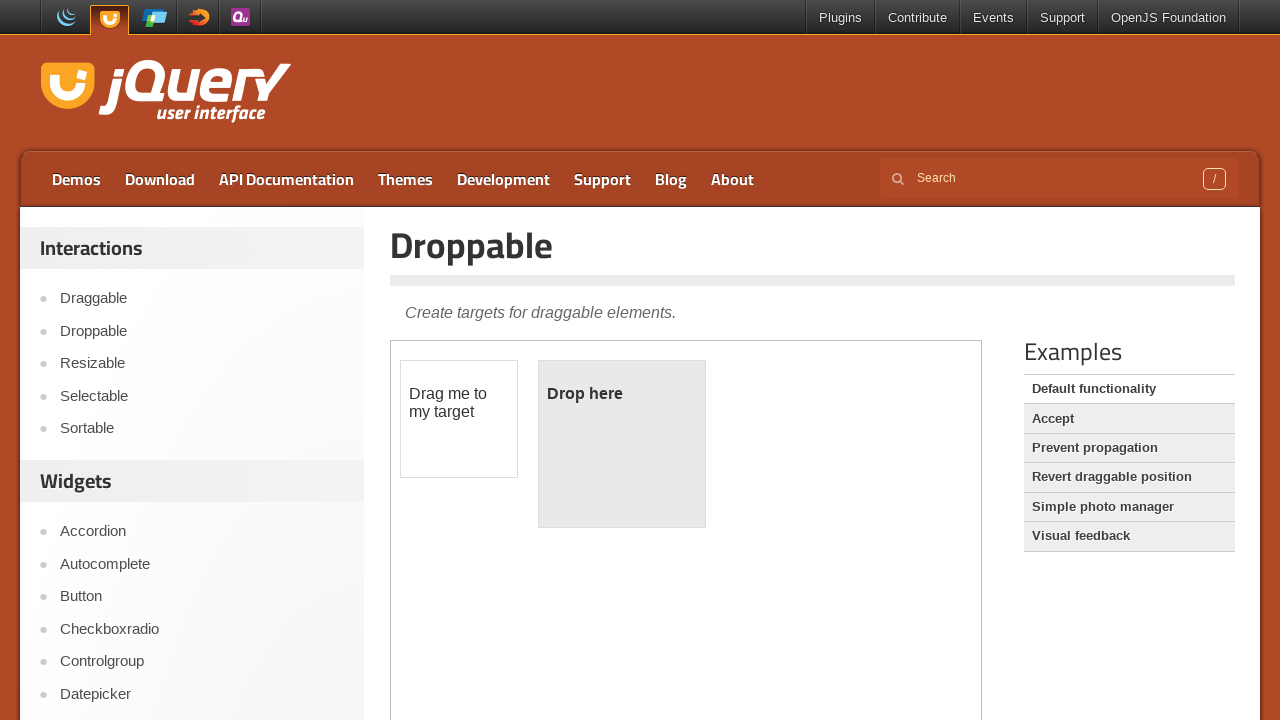

Located the draggable element within iframe
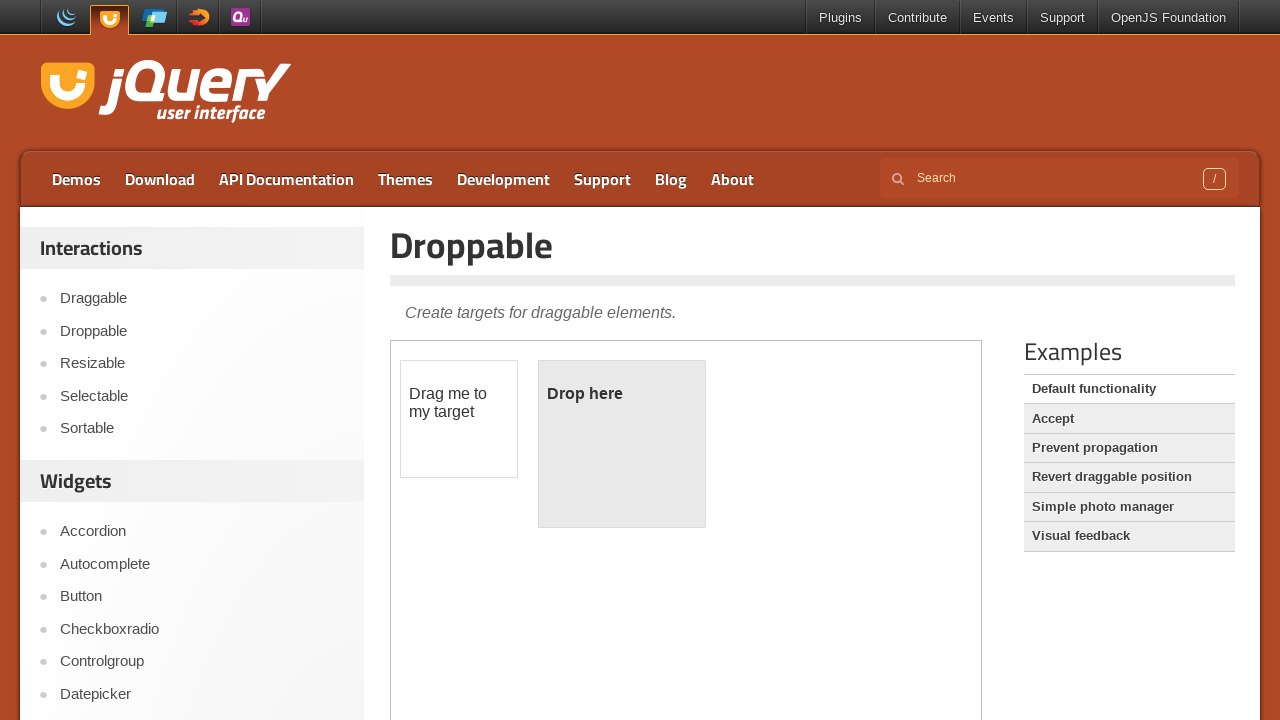

Located the droppable target element within iframe
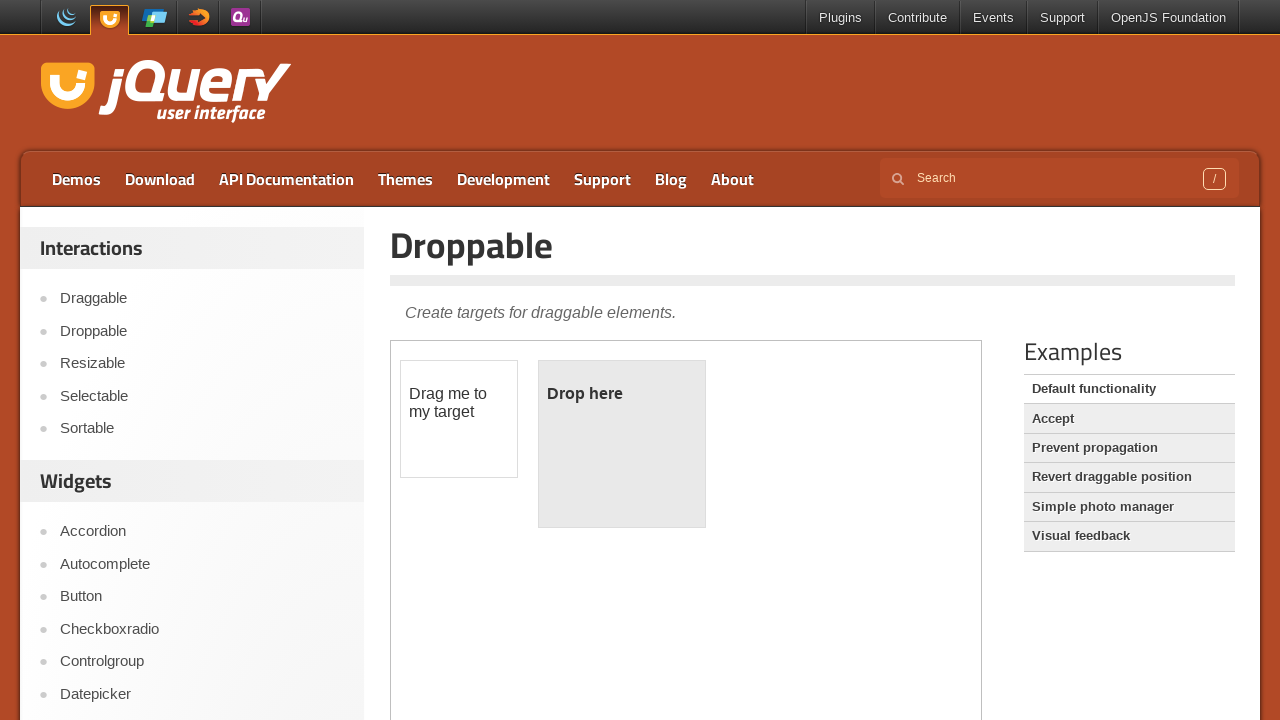

Dragged the draggable element onto the droppable target at (622, 444)
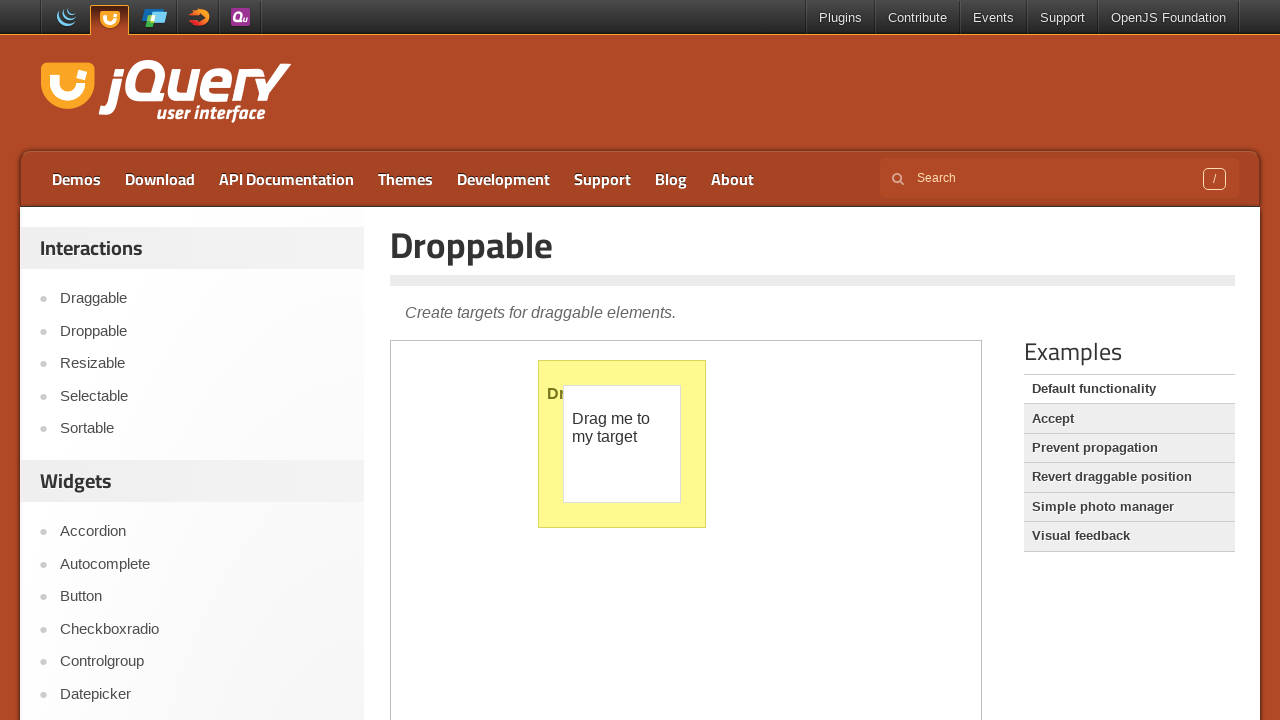

Clicked on Selectable link to navigate to Selectable section at (202, 396) on xpath=//a[contains(text(),'Selectable')]
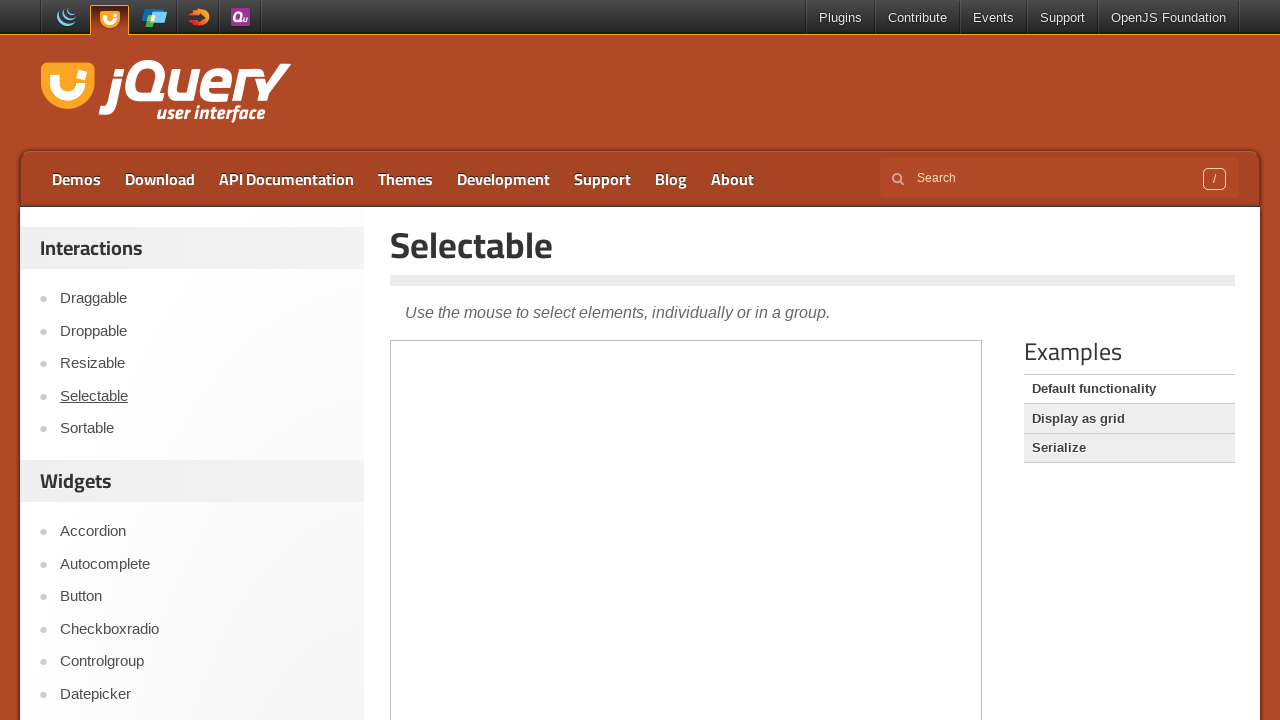

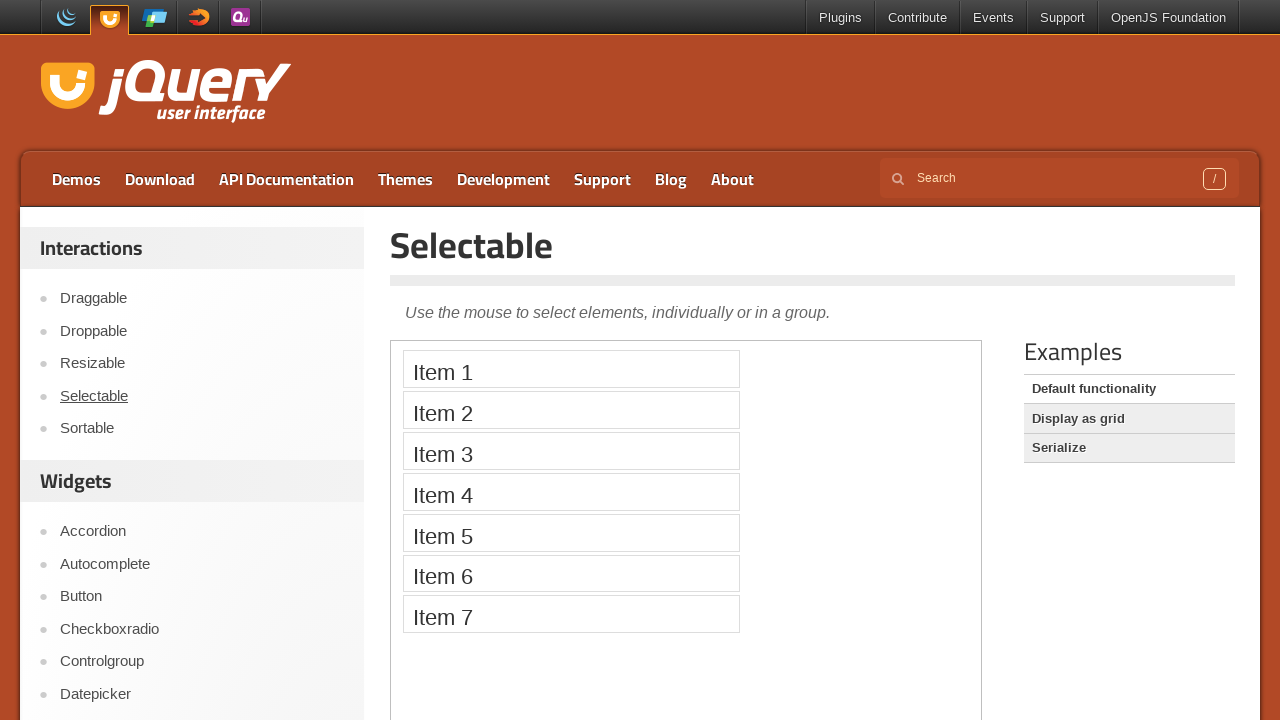